Navigates to the Udyam Registration login page and maximizes the browser window. The script prepares for taking a screenshot but doesn't complete the action.

Starting URL: https://udyamregistration.gov.in/Udyam_Login.aspx

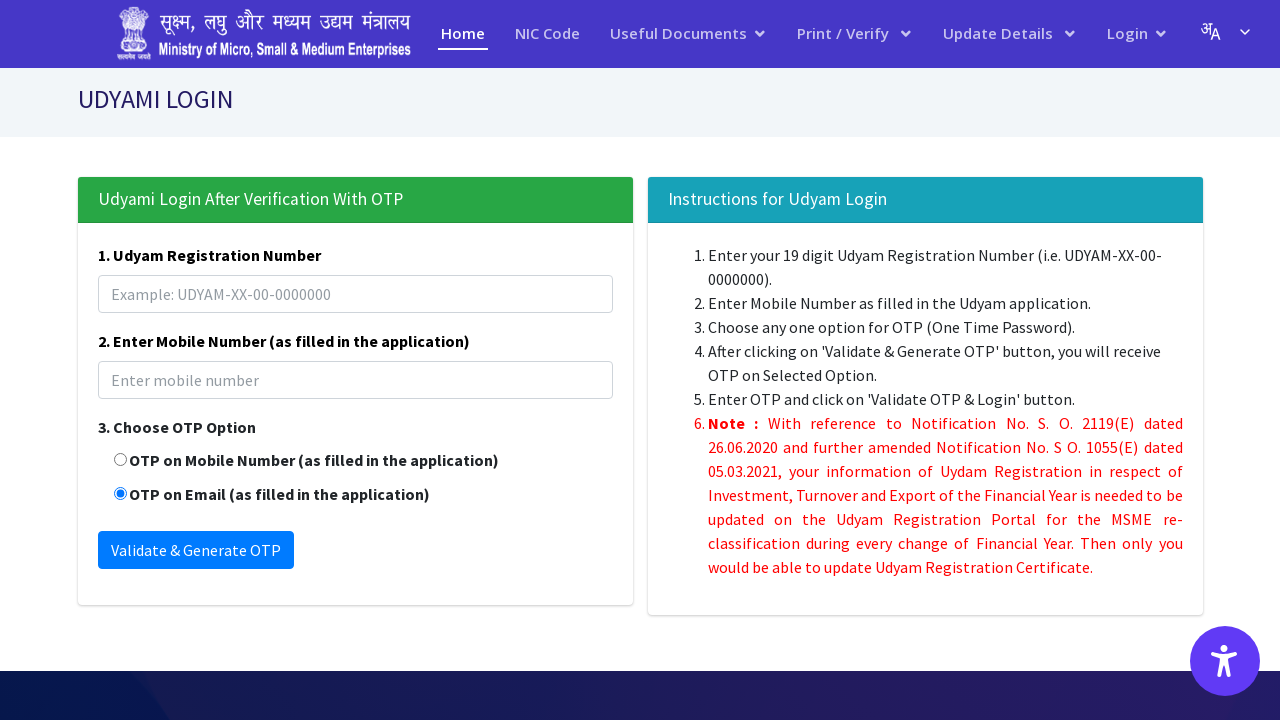

Set viewport size to 1920x1080 (maximized window)
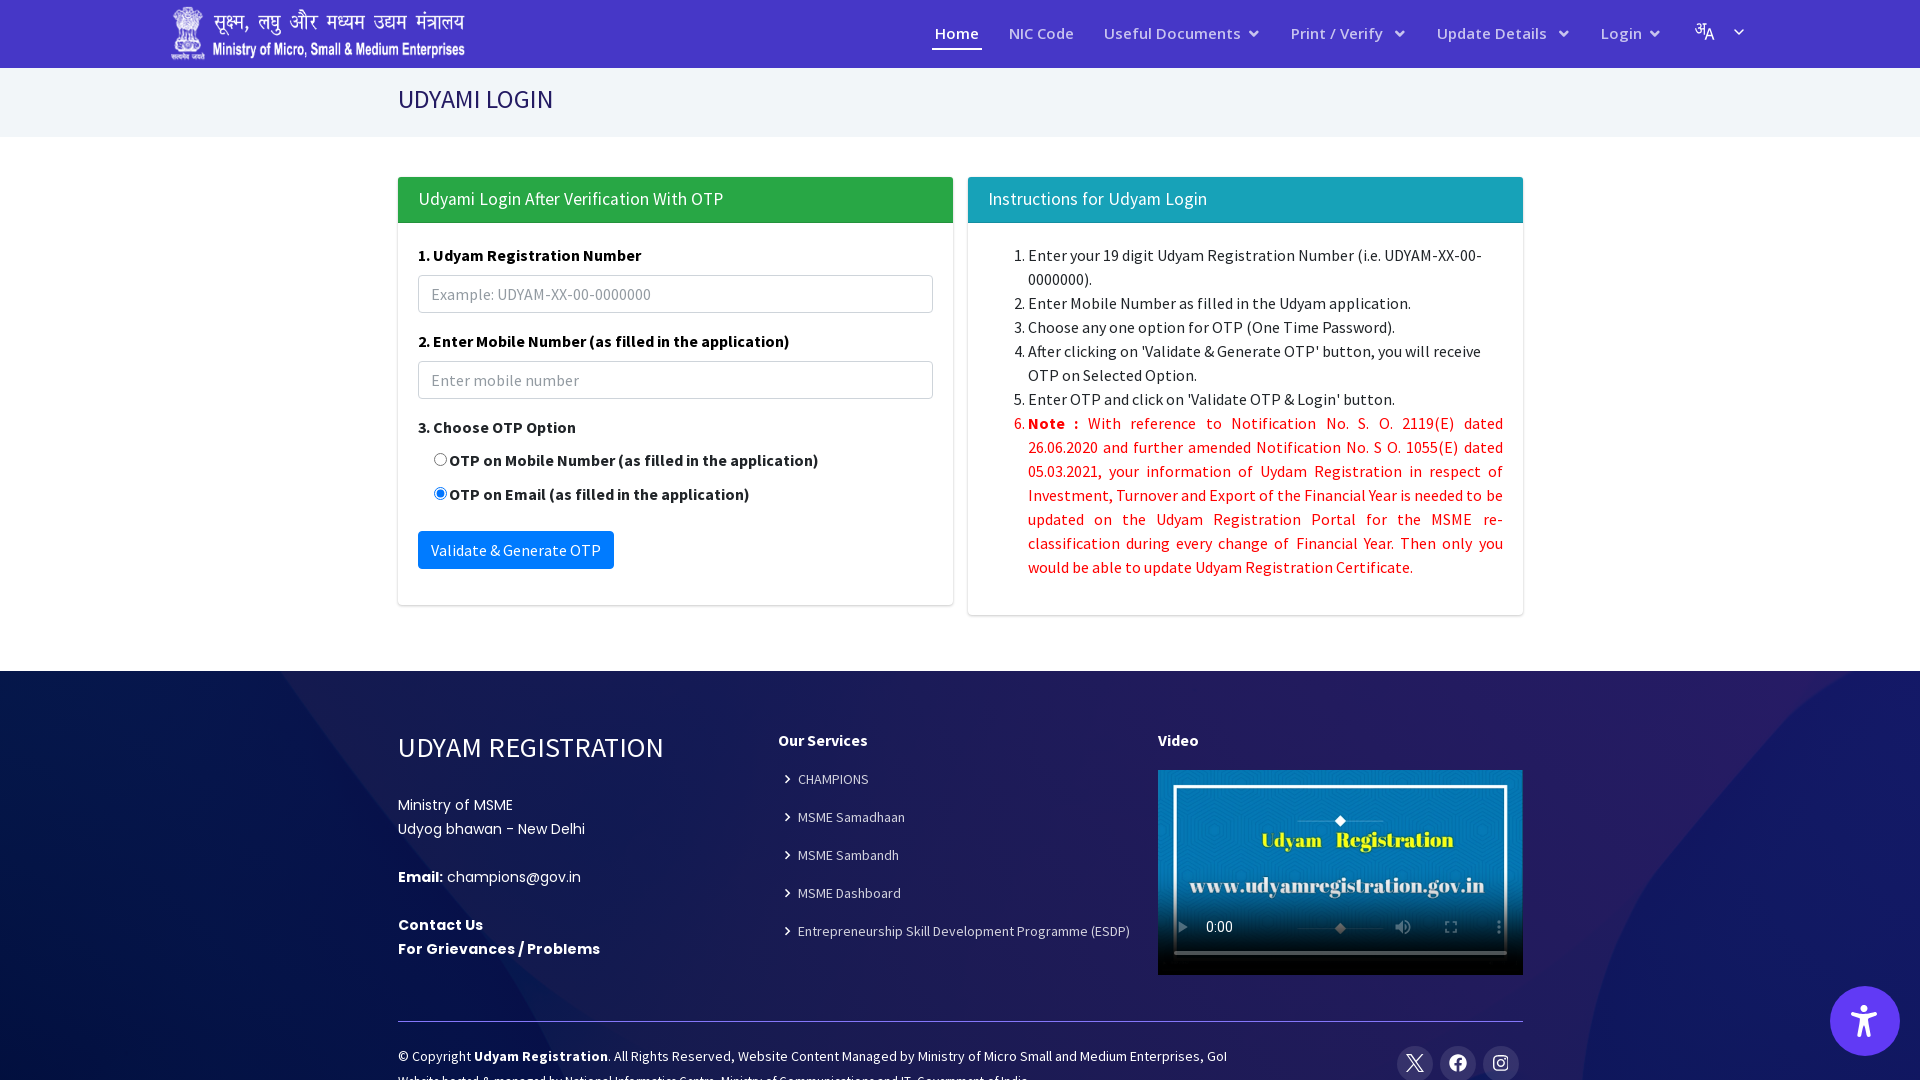

Waited for page to load - DOM content ready
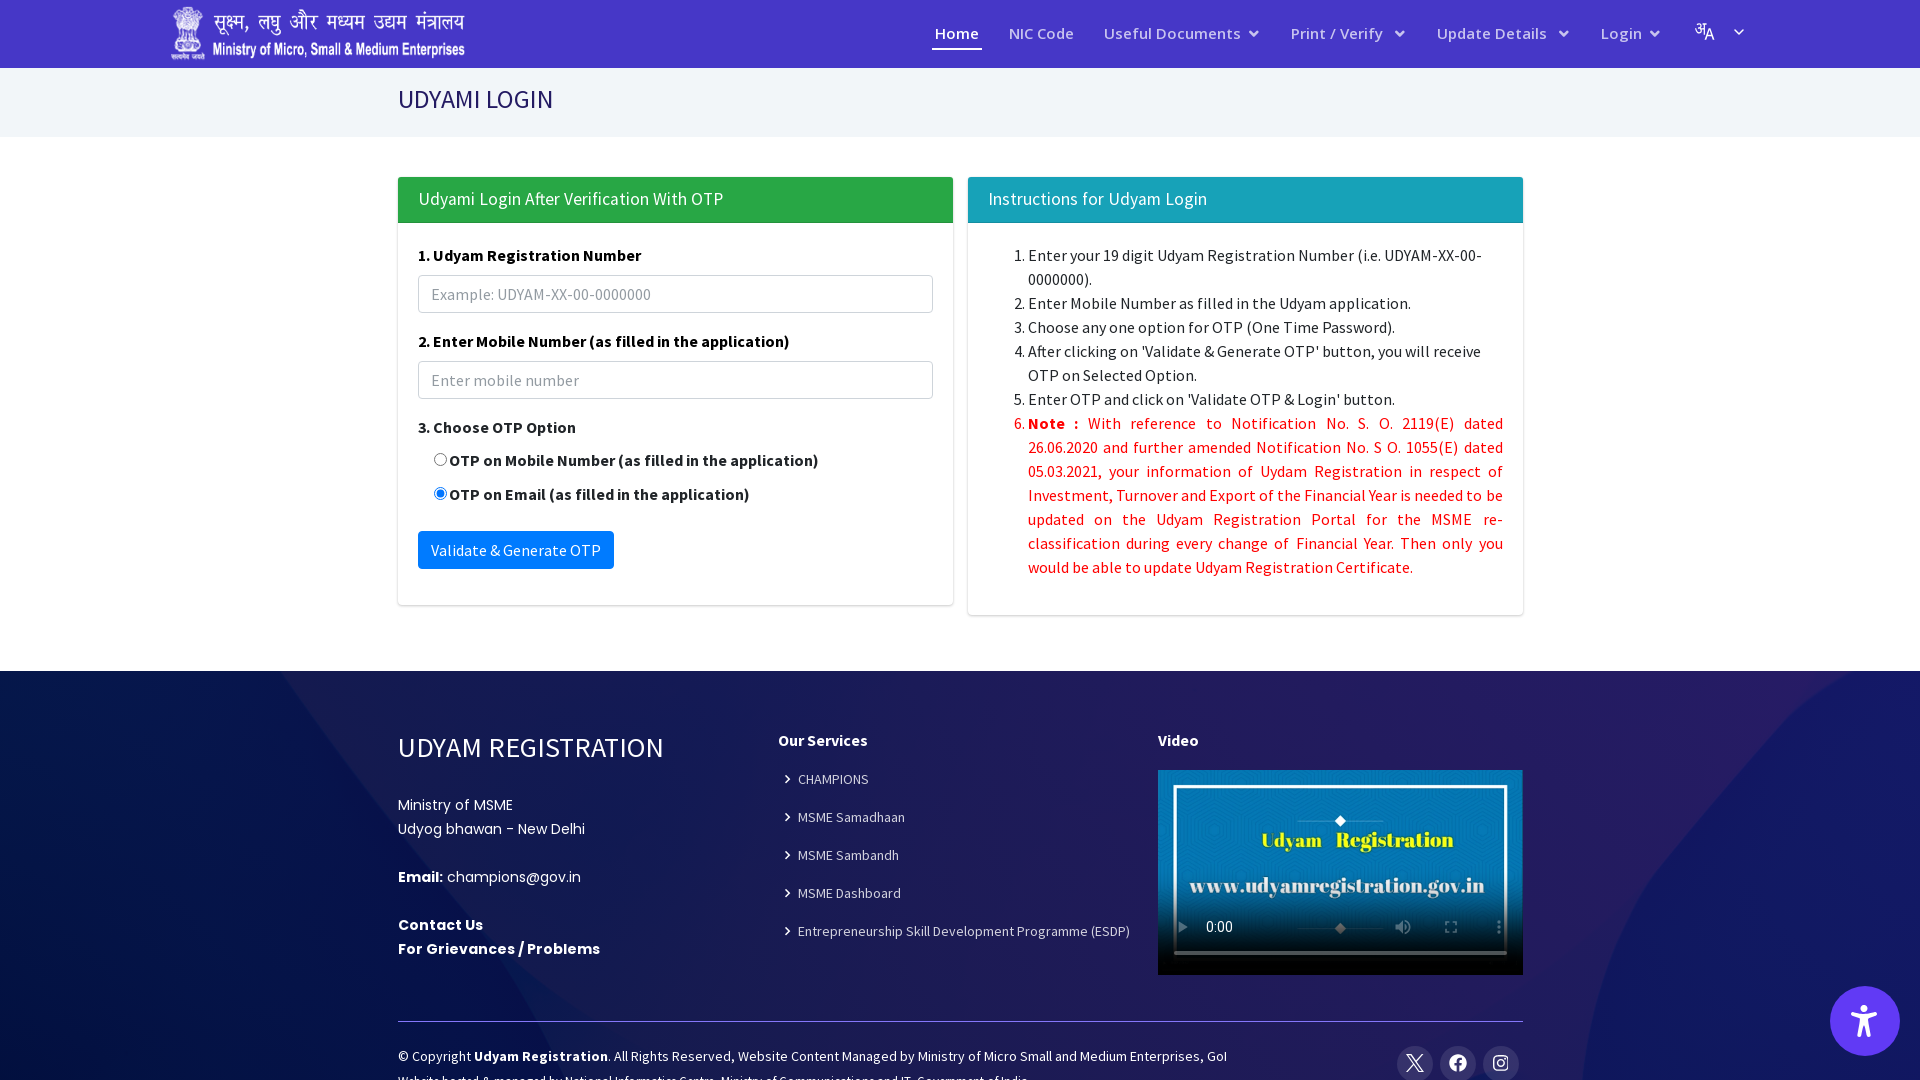

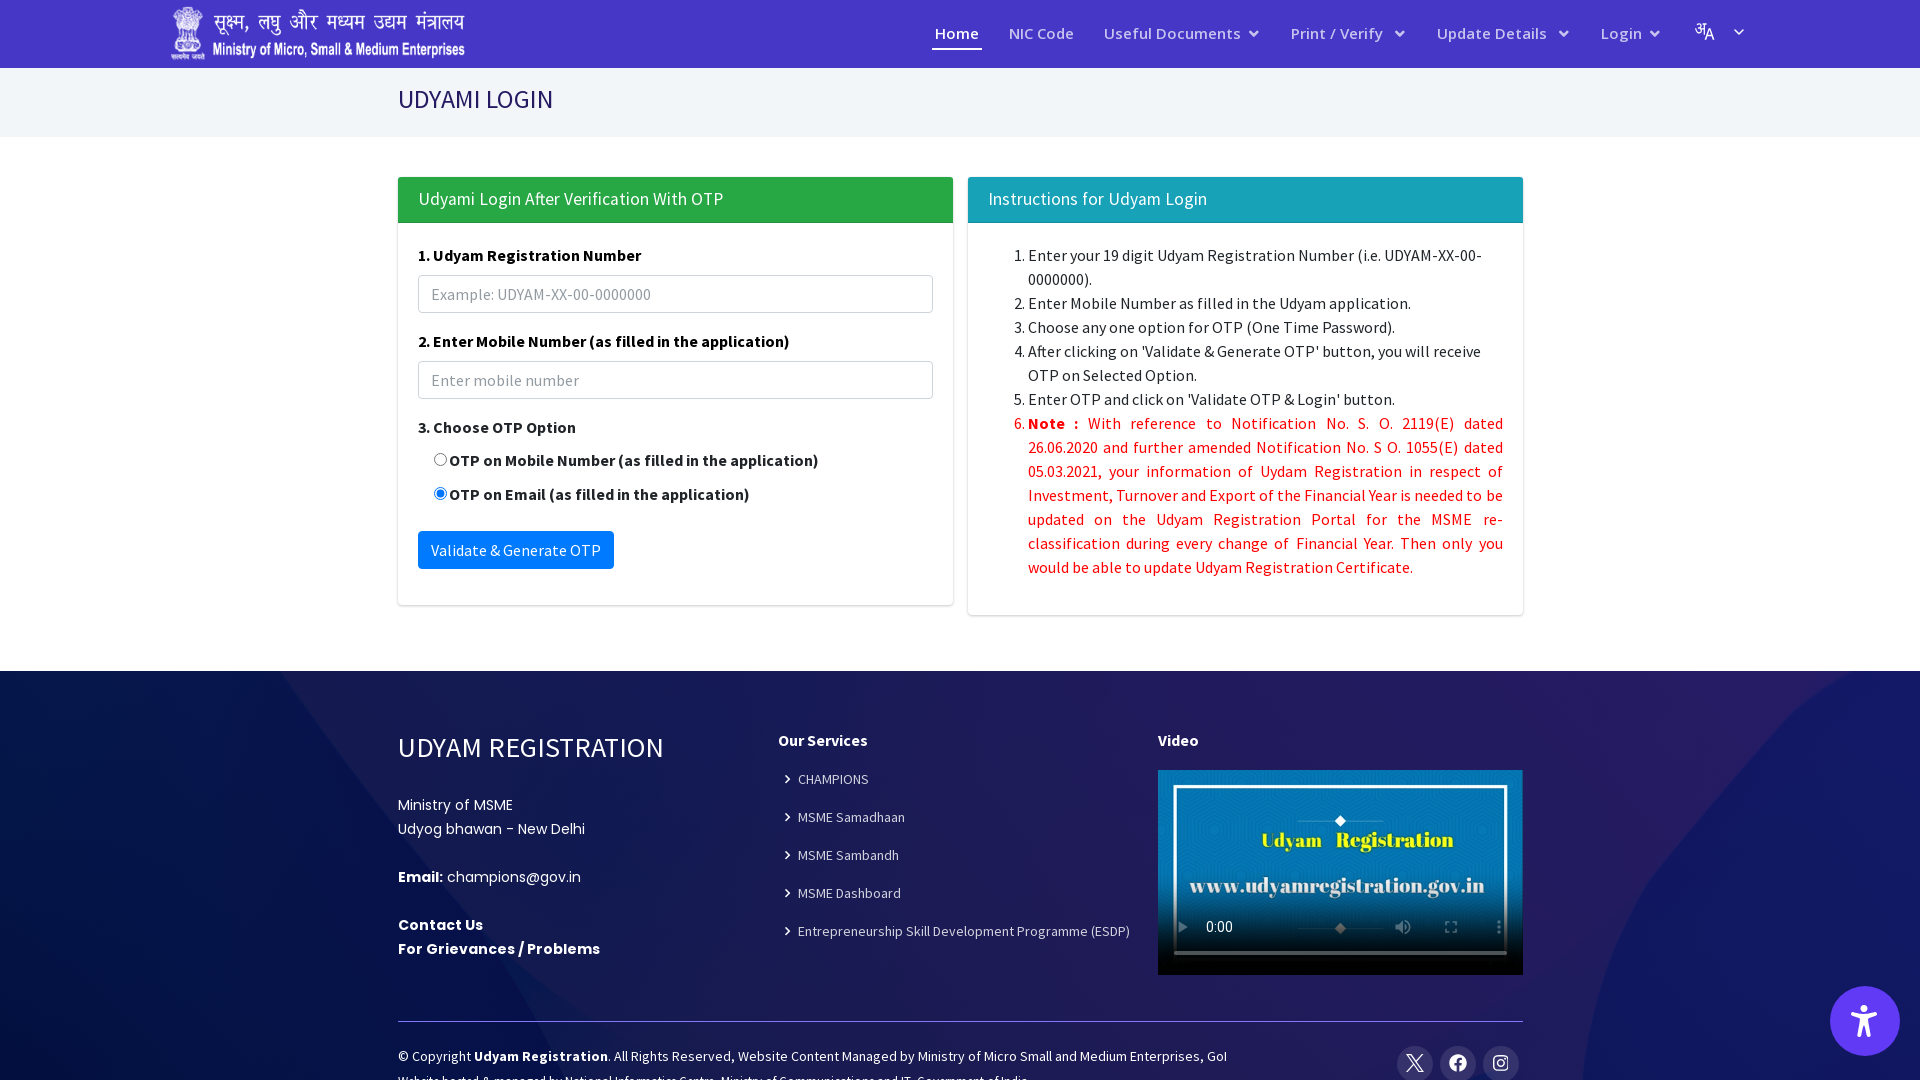